Tests confirmation JavaScript alert by clicking a button and accepting the confirmation dialog

Starting URL: https://v1.training-support.net/selenium/javascript-alerts

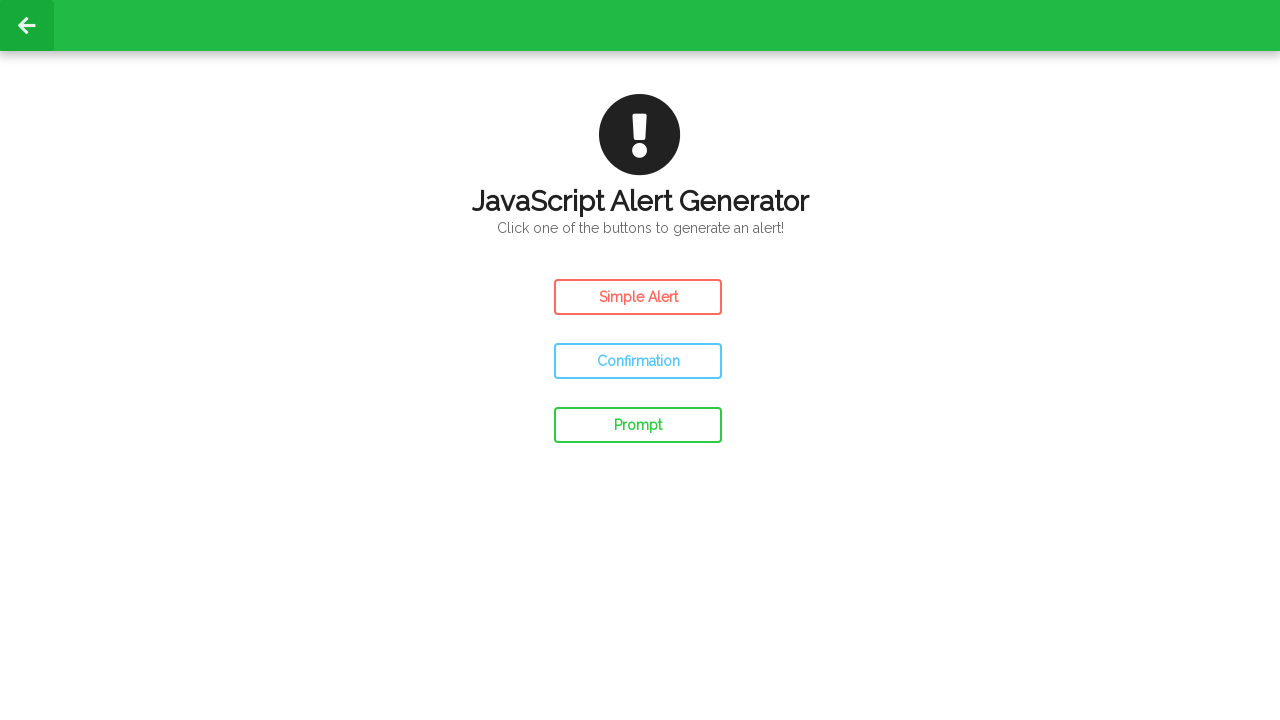

Clicked the confirm alert button at (638, 361) on #confirm
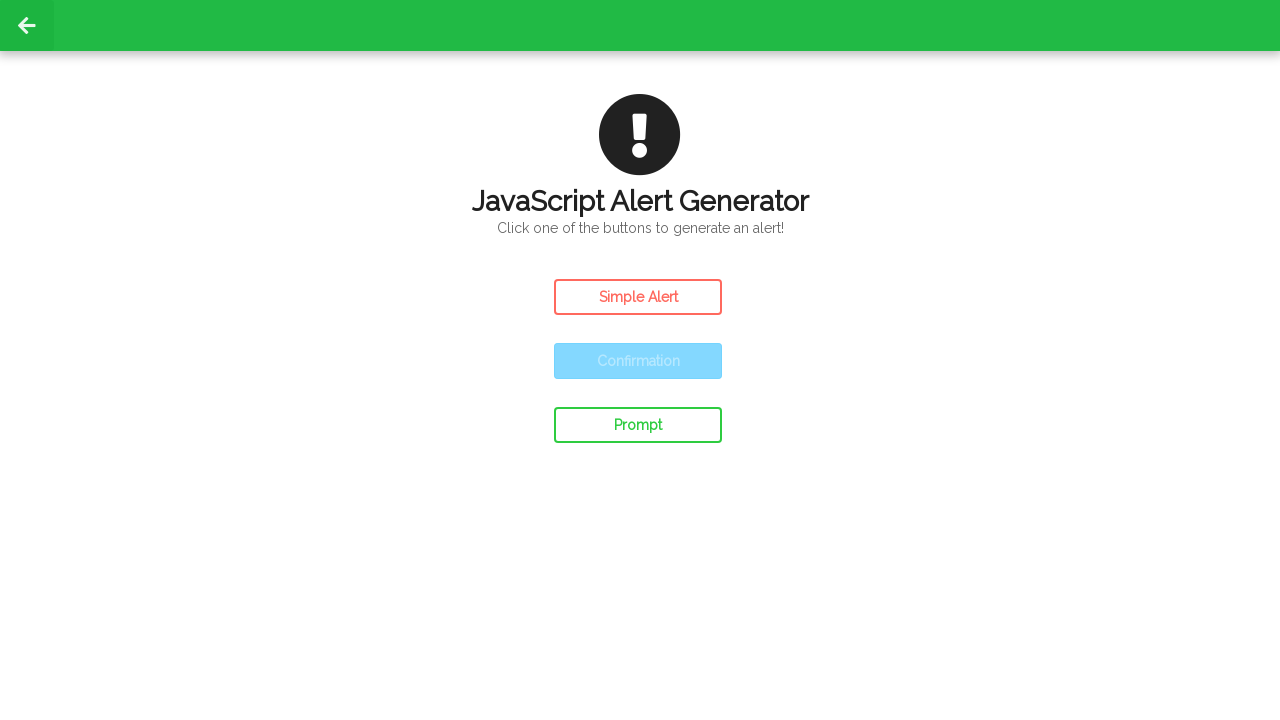

Set up dialog handler to accept confirmation dialog
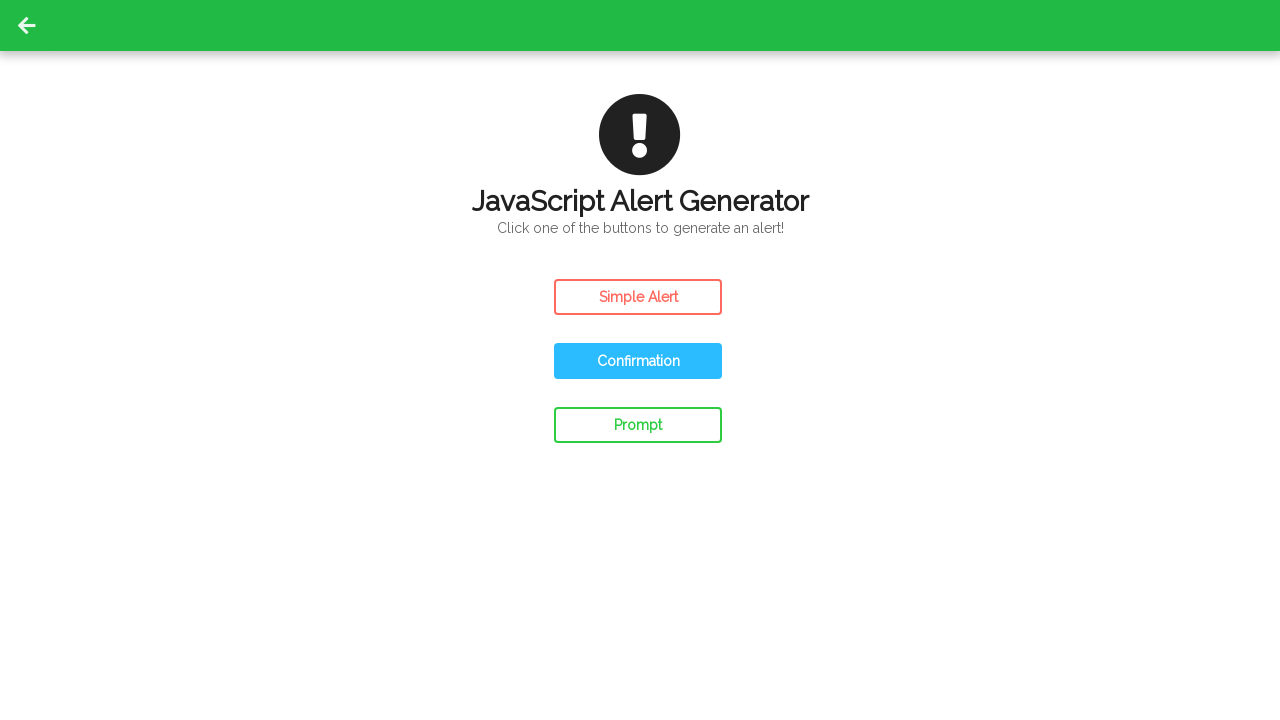

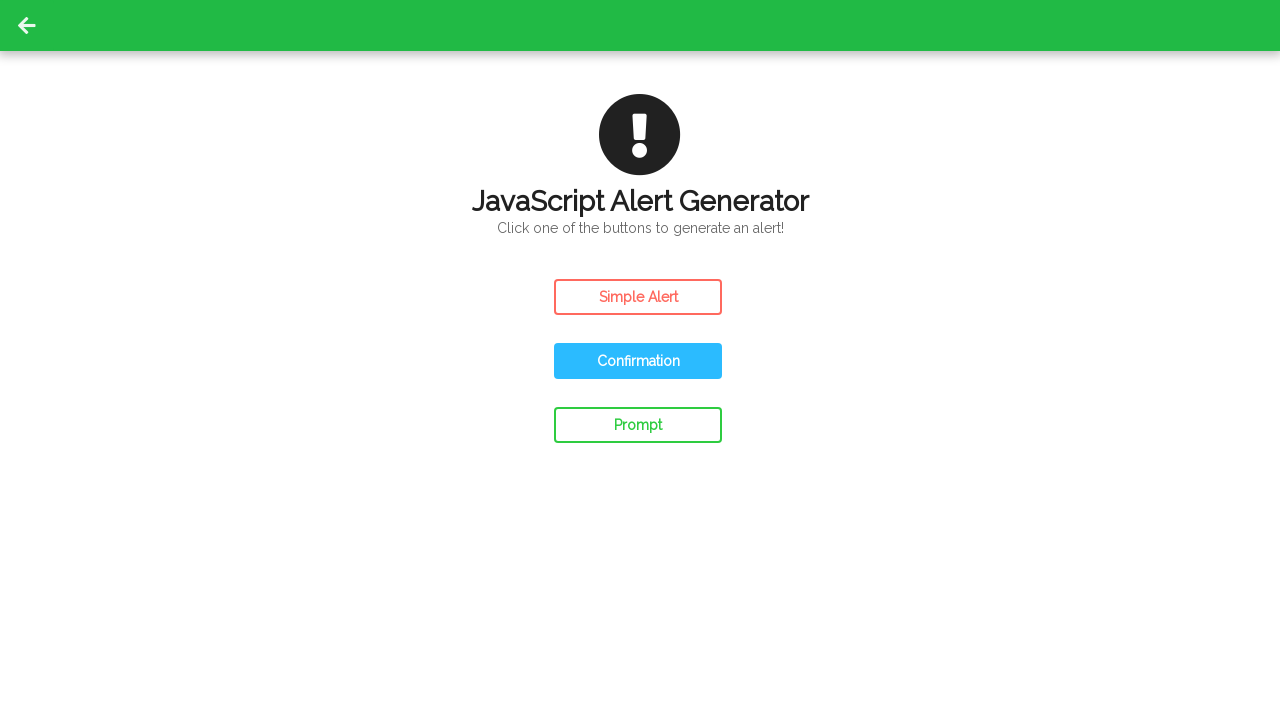